Tests the "More articles" link by clicking it, verifying navigation to the reviews page, then navigating back

Starting URL: https://www.sport-express.ru/skiing/chempionat-rossii/

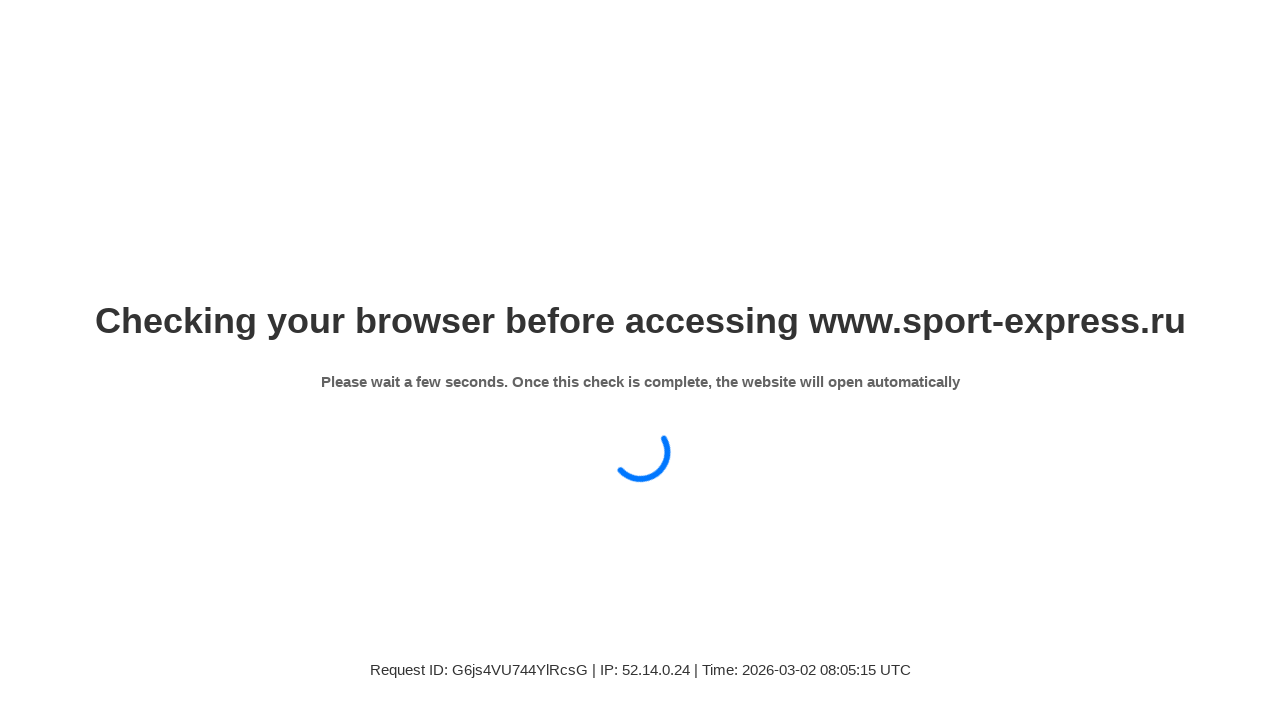

Clicked 'More articles' link at (802, 704) on a:has-text('Больше статей')
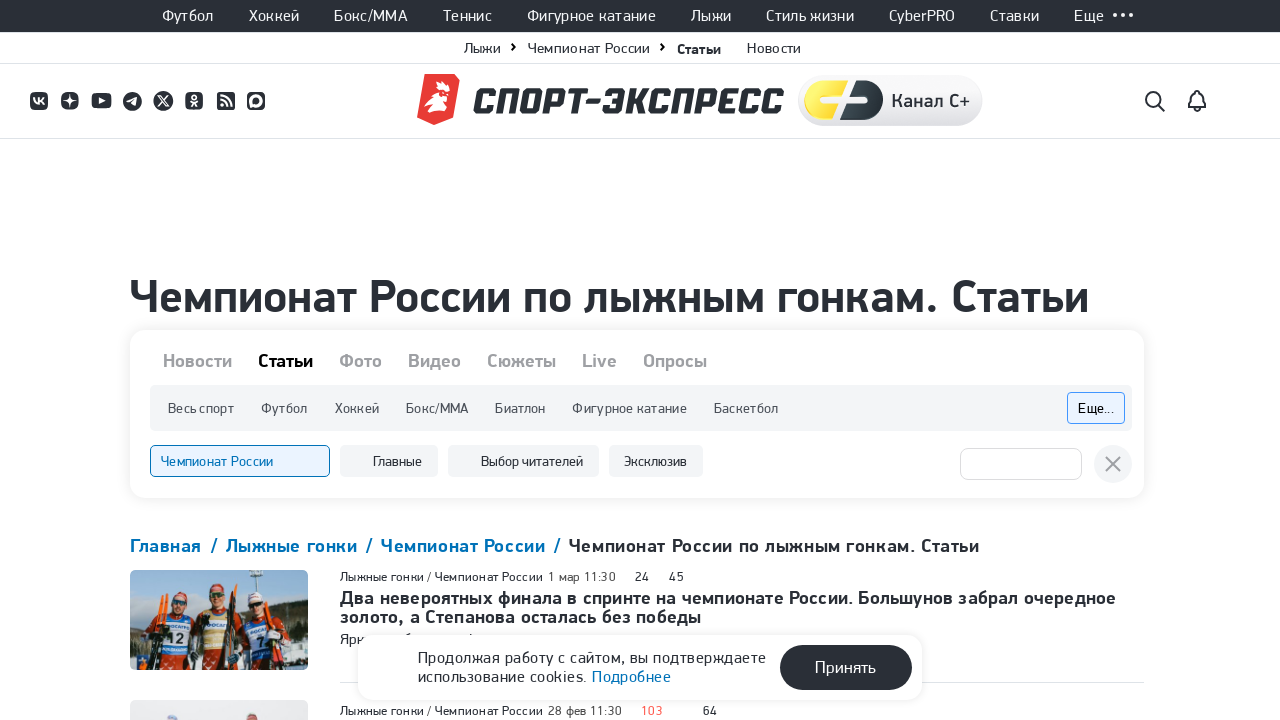

Navigated to reviews page
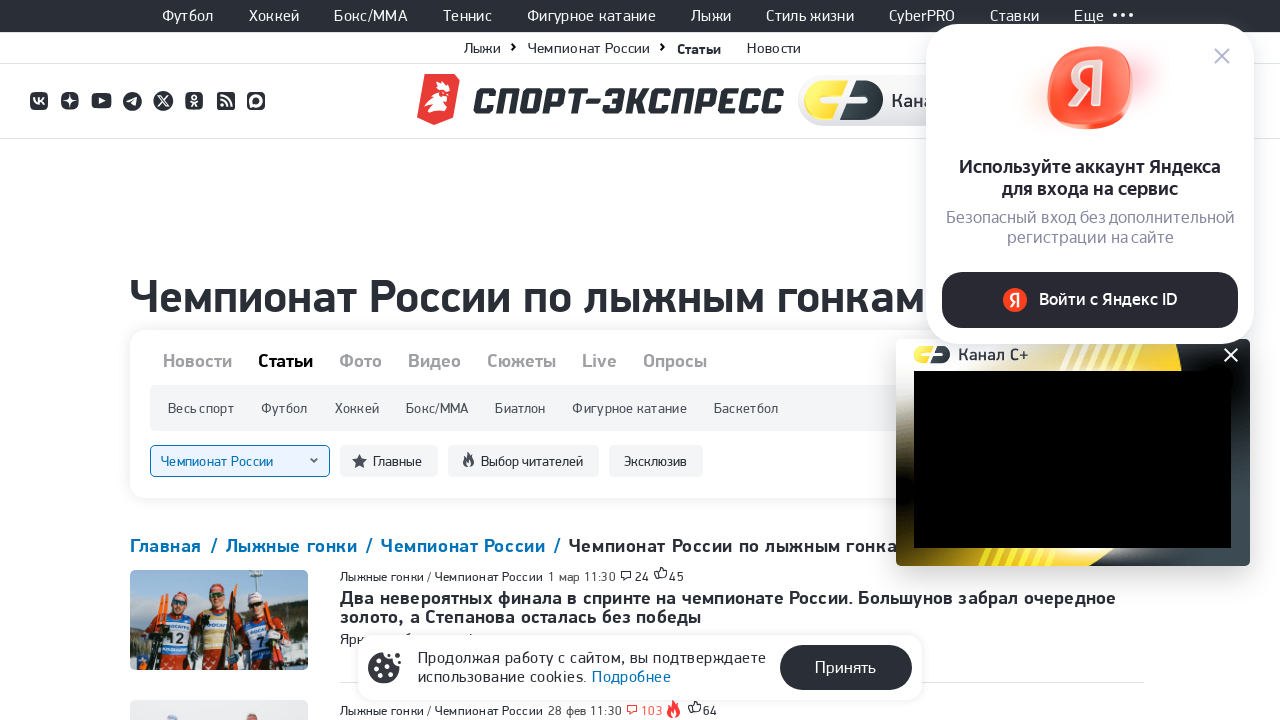

Navigated back to championship page
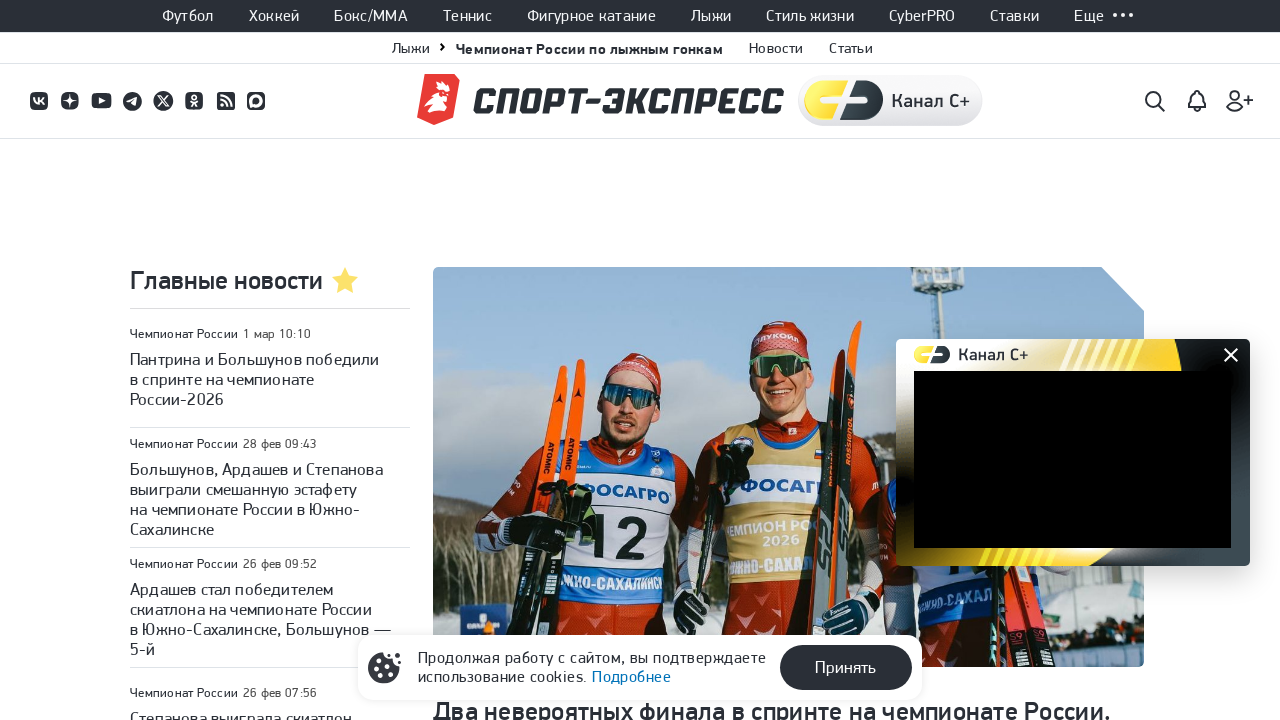

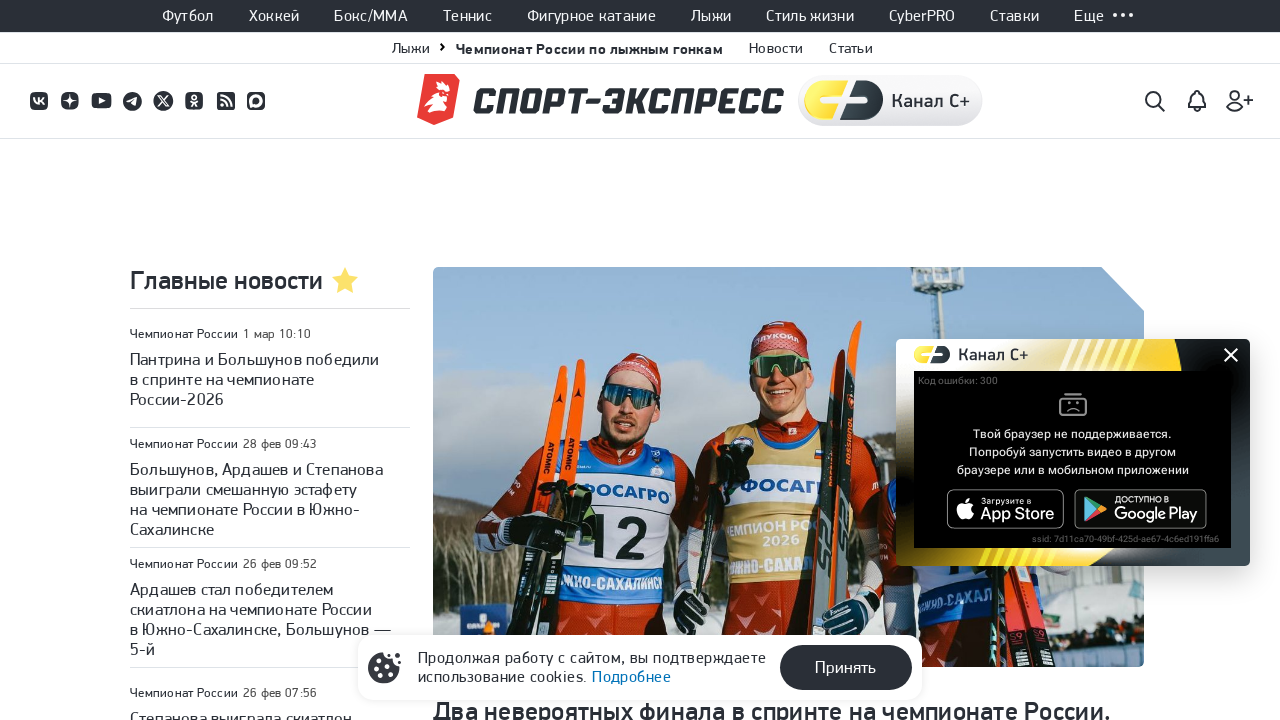